Tests email field behavior by clearing and entering various email formats

Starting URL: https://skryabin.com/market/quote.html

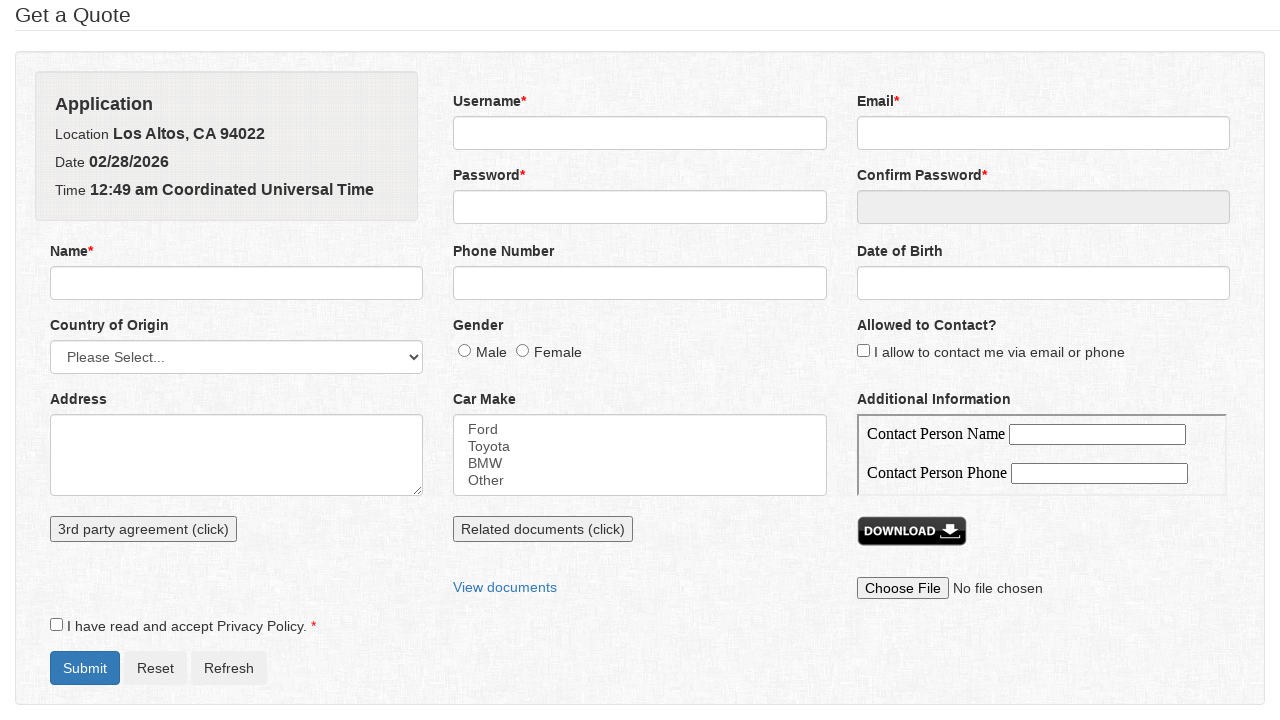

Cleared email field on input[name='email']
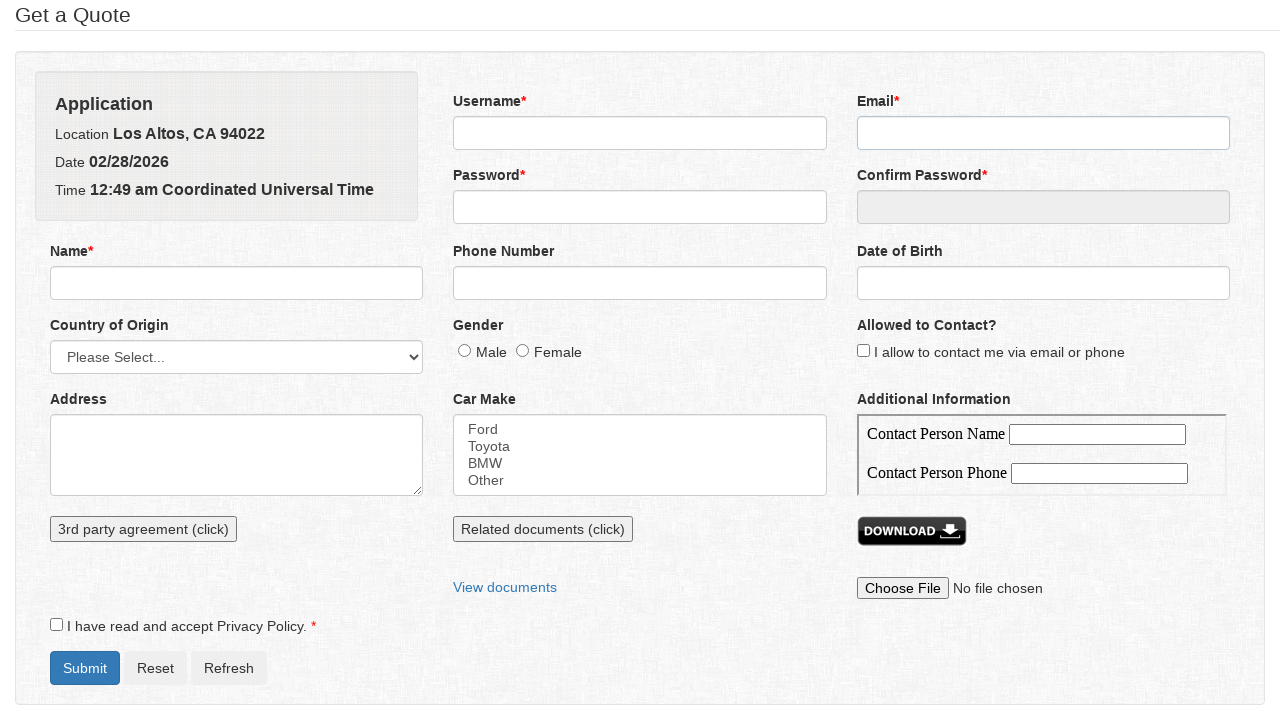

Entered email format 'a.b@c.d.com' on input[name='email']
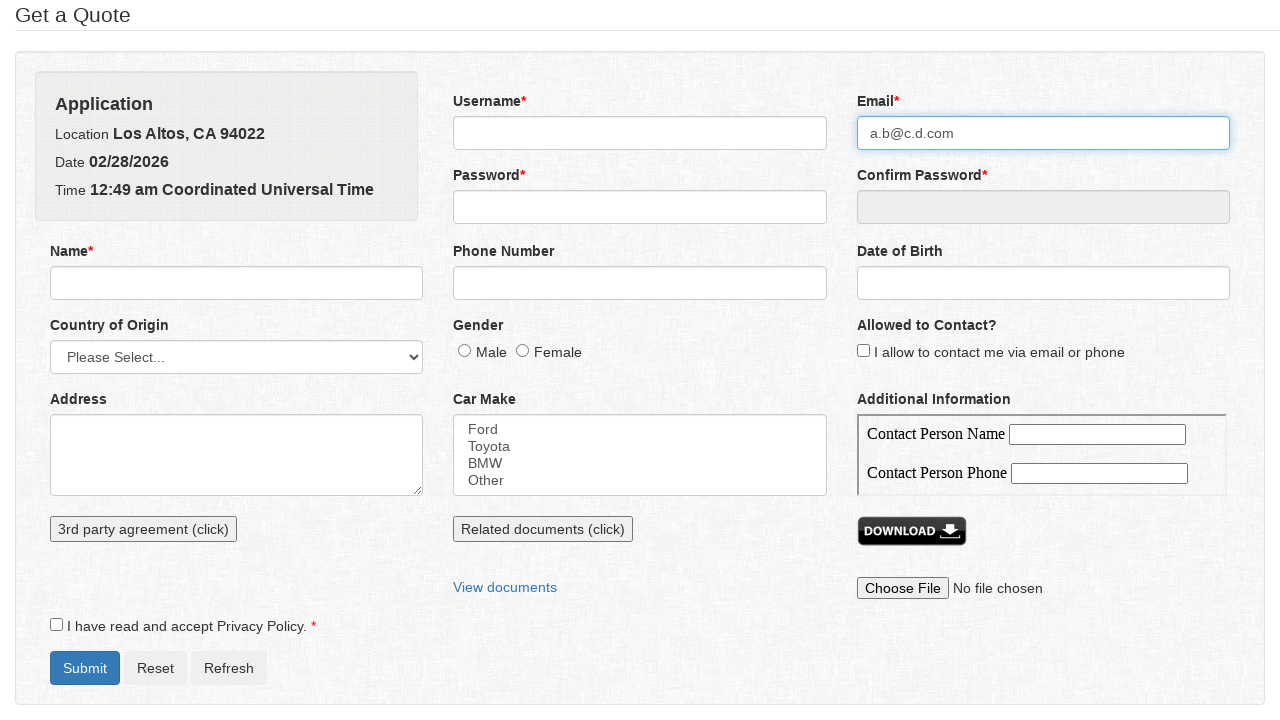

Pressed Backspace to remove last character from email field on input[name='email']
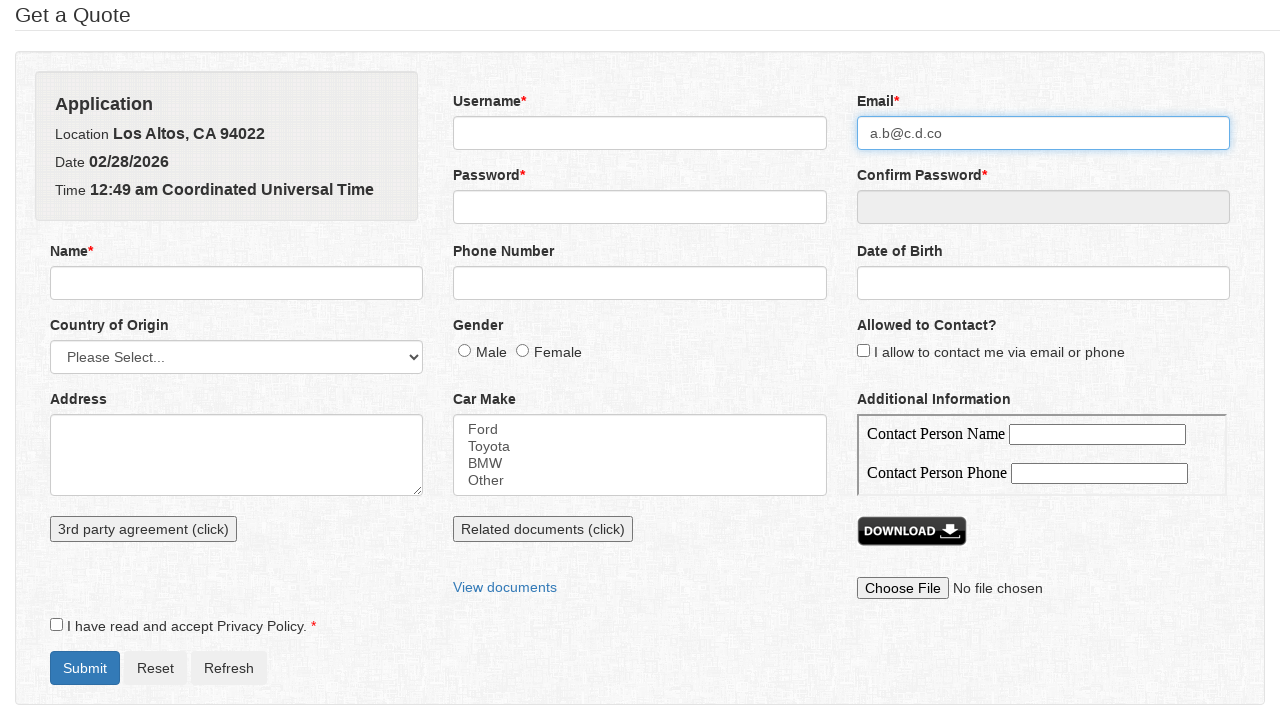

Cleared email field again on input[name='email']
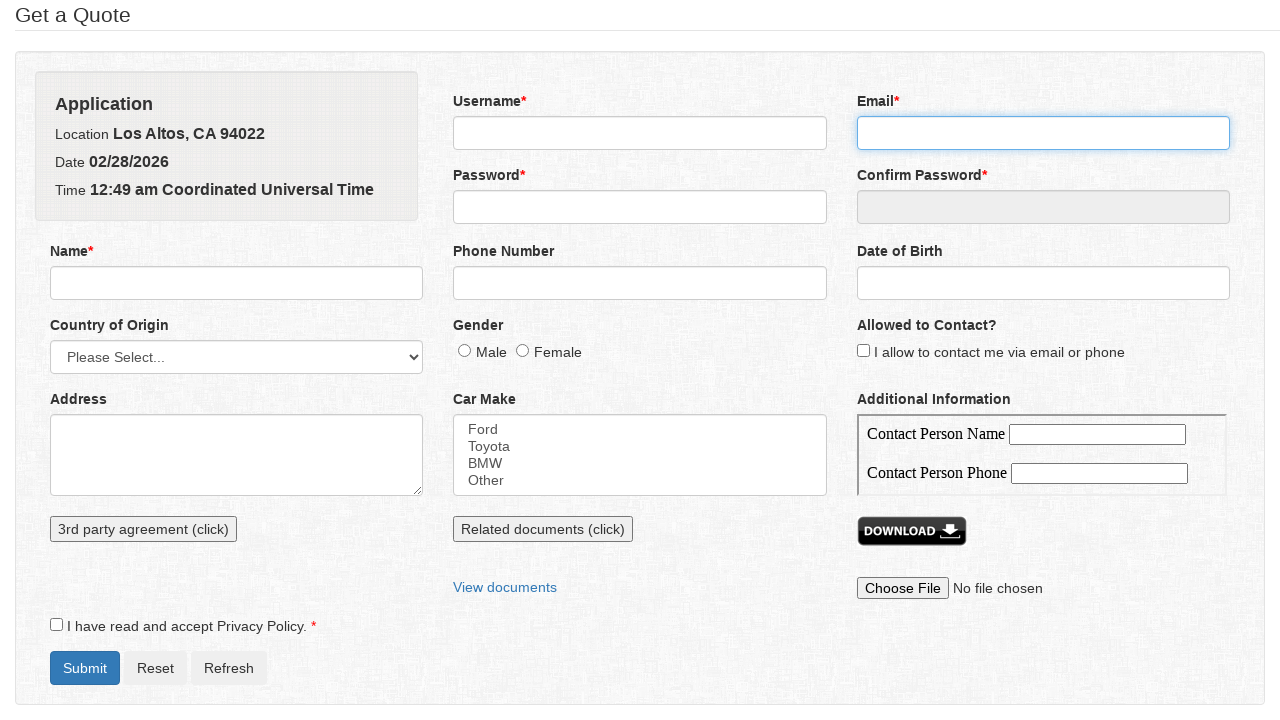

Entered email format 'a.b@cd.com' on input[name='email']
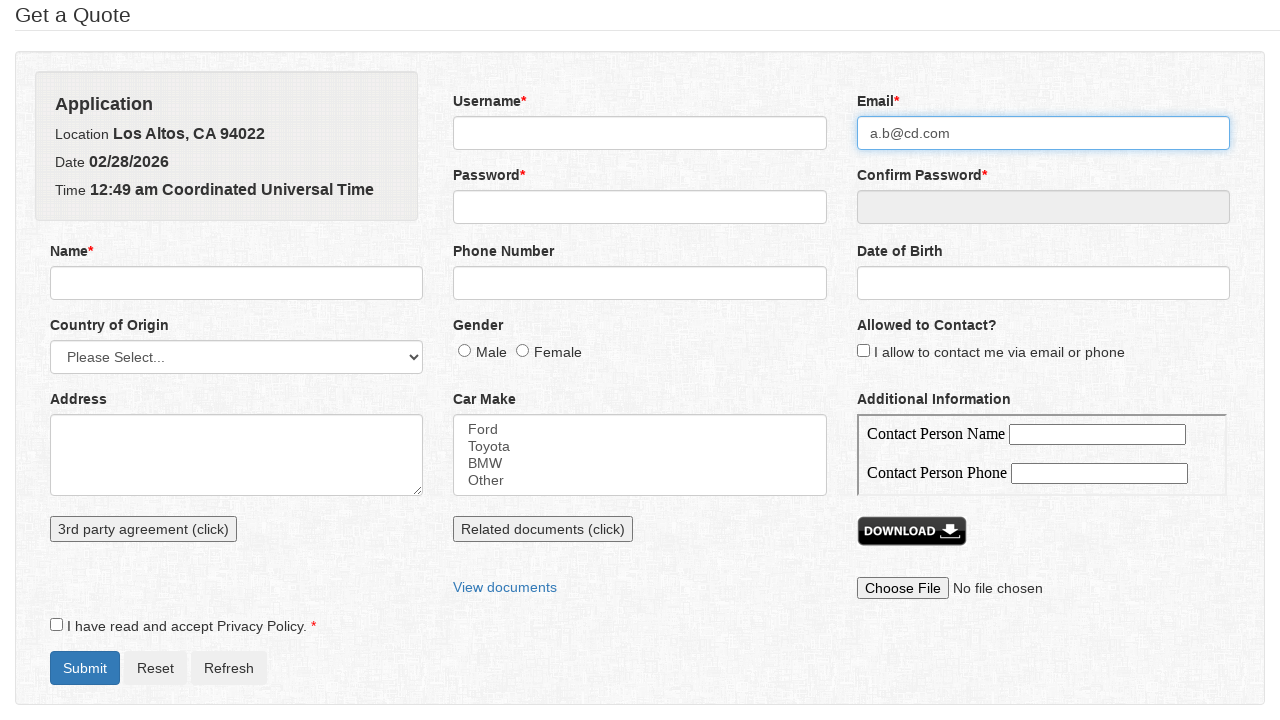

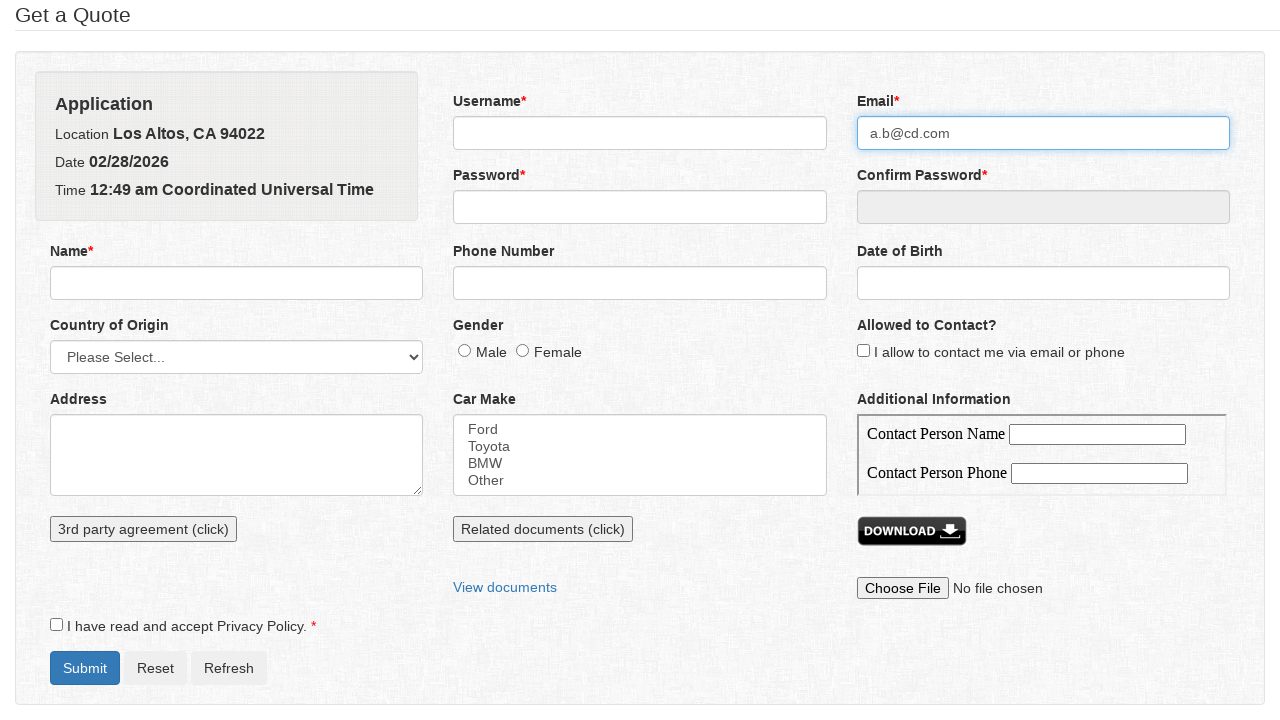